Tests drag and drop functionality on jQuery UI demo page by dragging an element into a droppable area within an iframe

Starting URL: https://jqueryui.com/droppable/

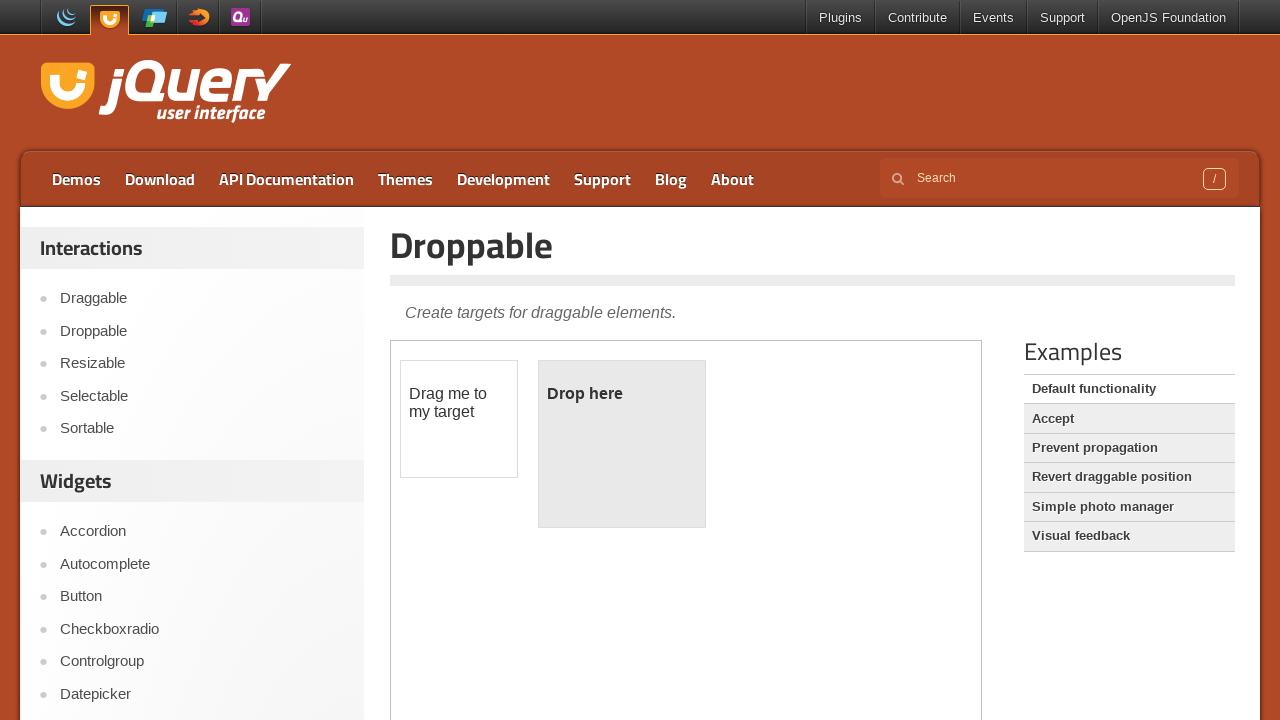

Located the first iframe containing the drag and drop demo
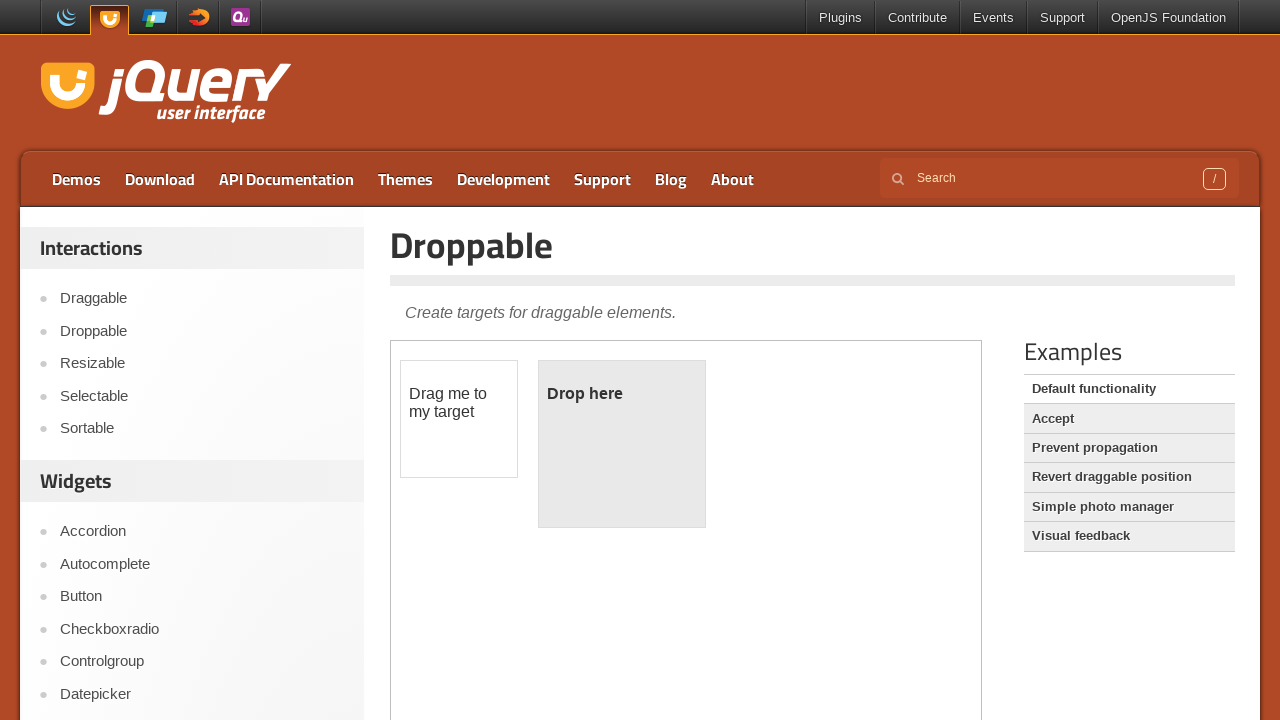

Located the draggable element with id 'draggable'
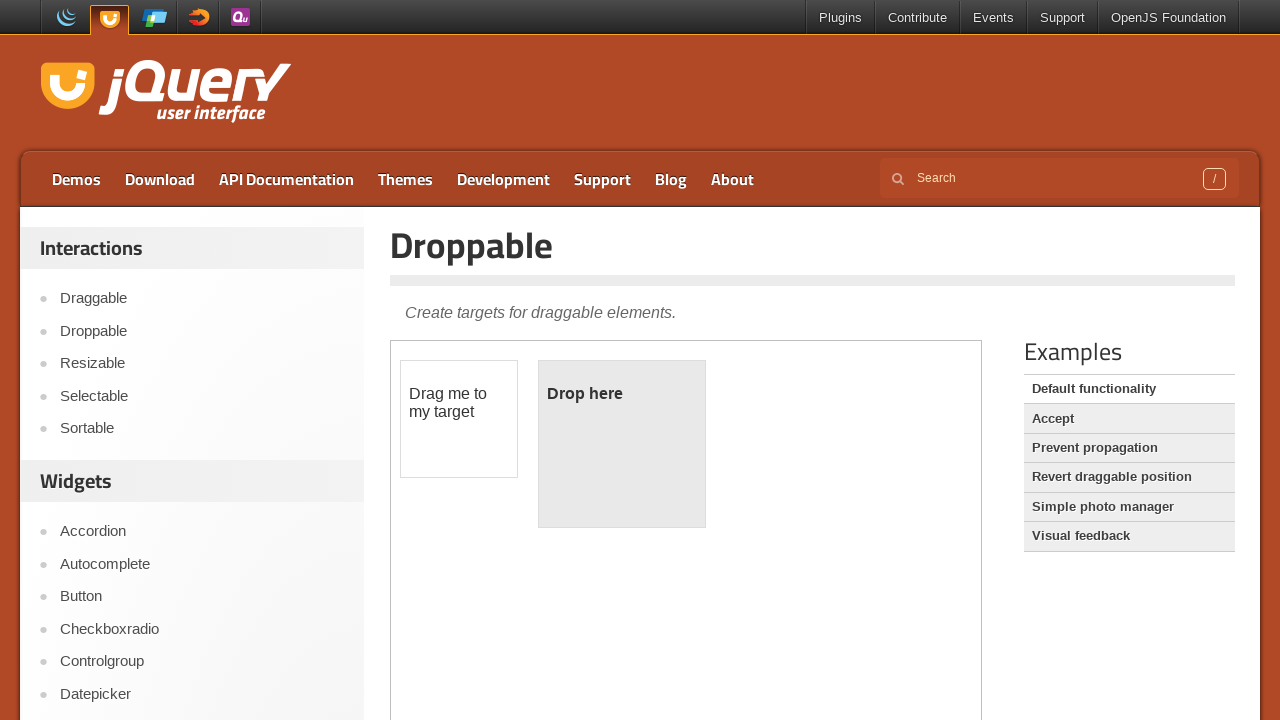

Located the droppable element with id 'droppable'
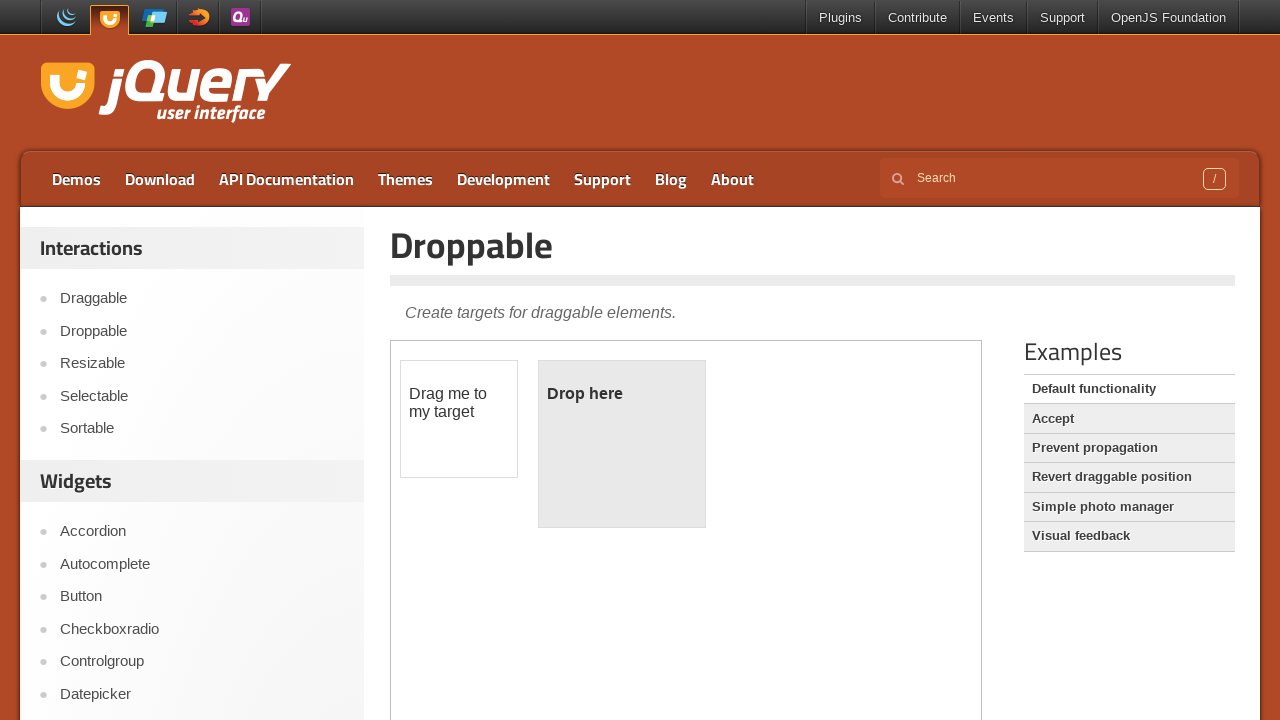

Dragged the draggable element into the droppable area at (622, 444)
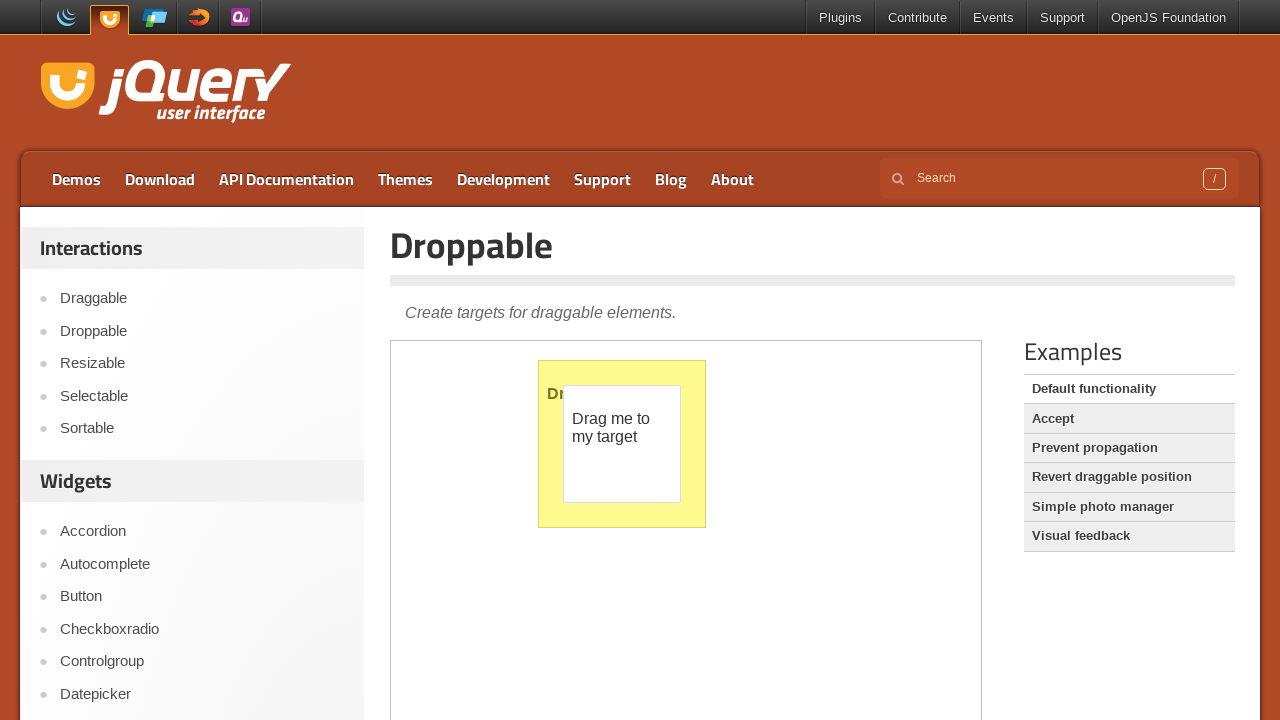

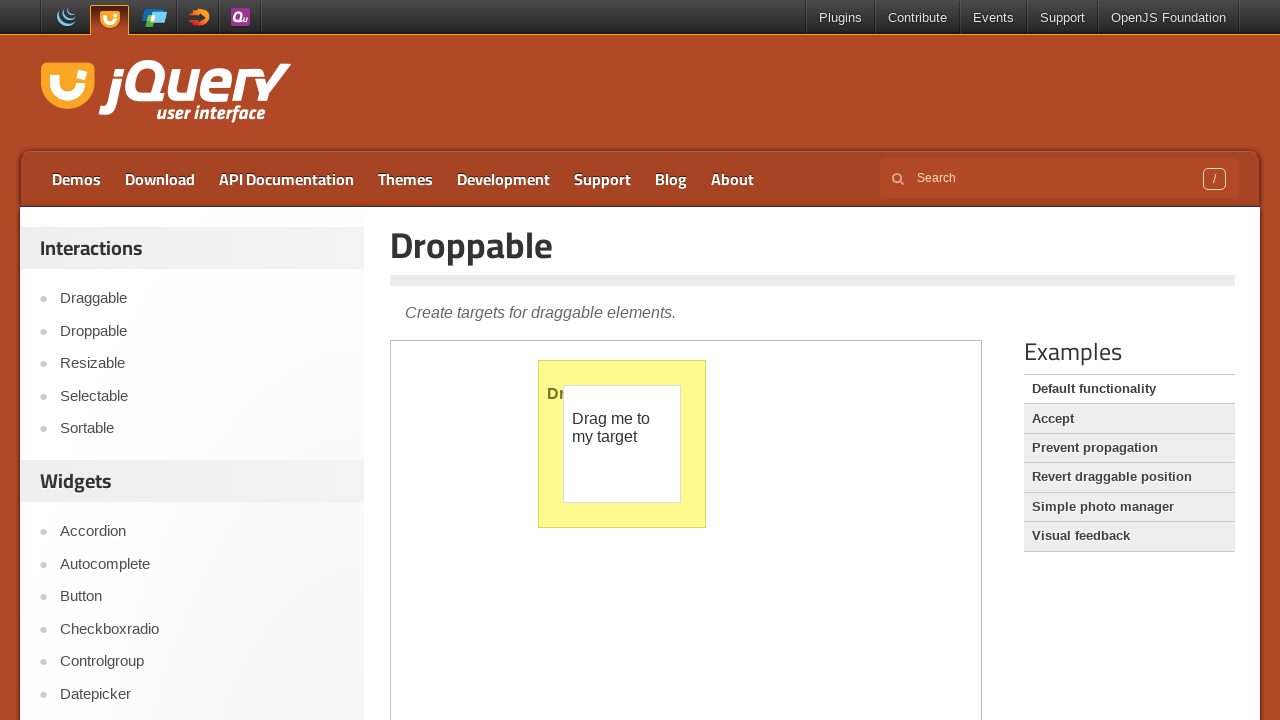